Tests autocomplete/auto-suggestion functionality by typing partial text, waiting for suggestions to appear, and selecting a specific suggestion from the list.

Starting URL: https://rahulshettyacademy.com/AutomationPractice/

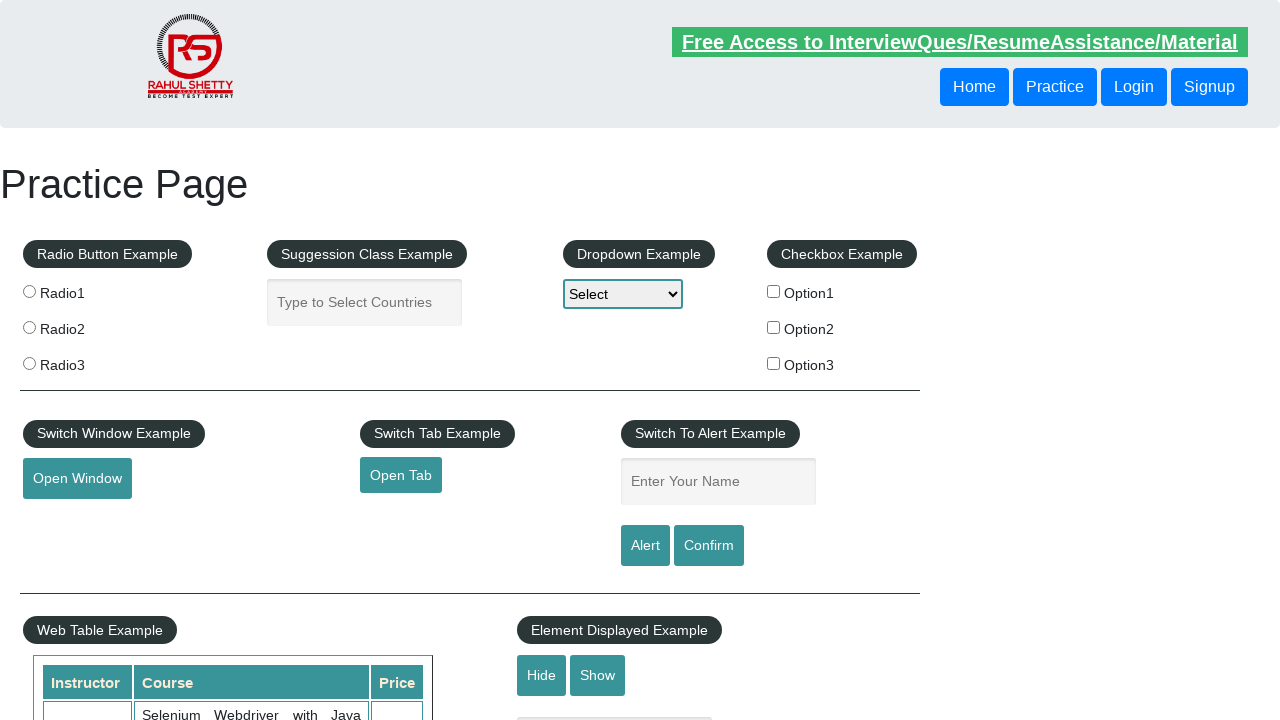

Autocomplete input field loaded
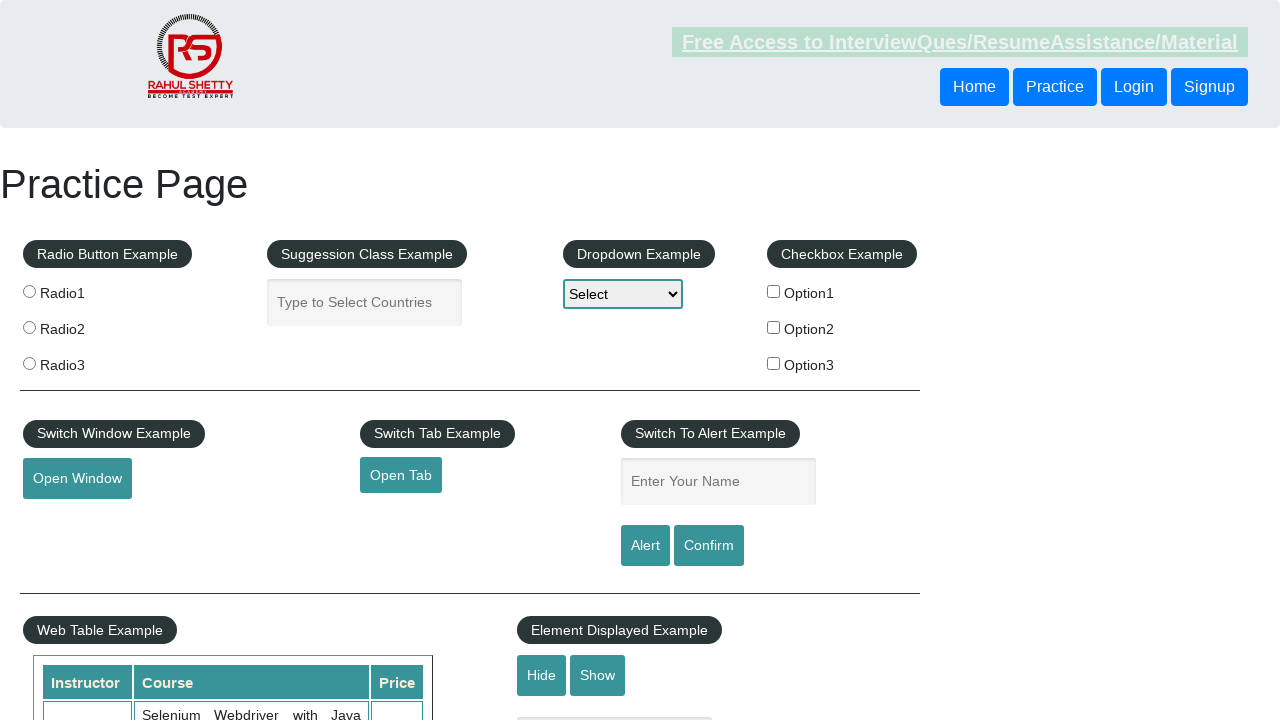

Typed 'Ind' in autocomplete field to trigger suggestions on input#autocomplete
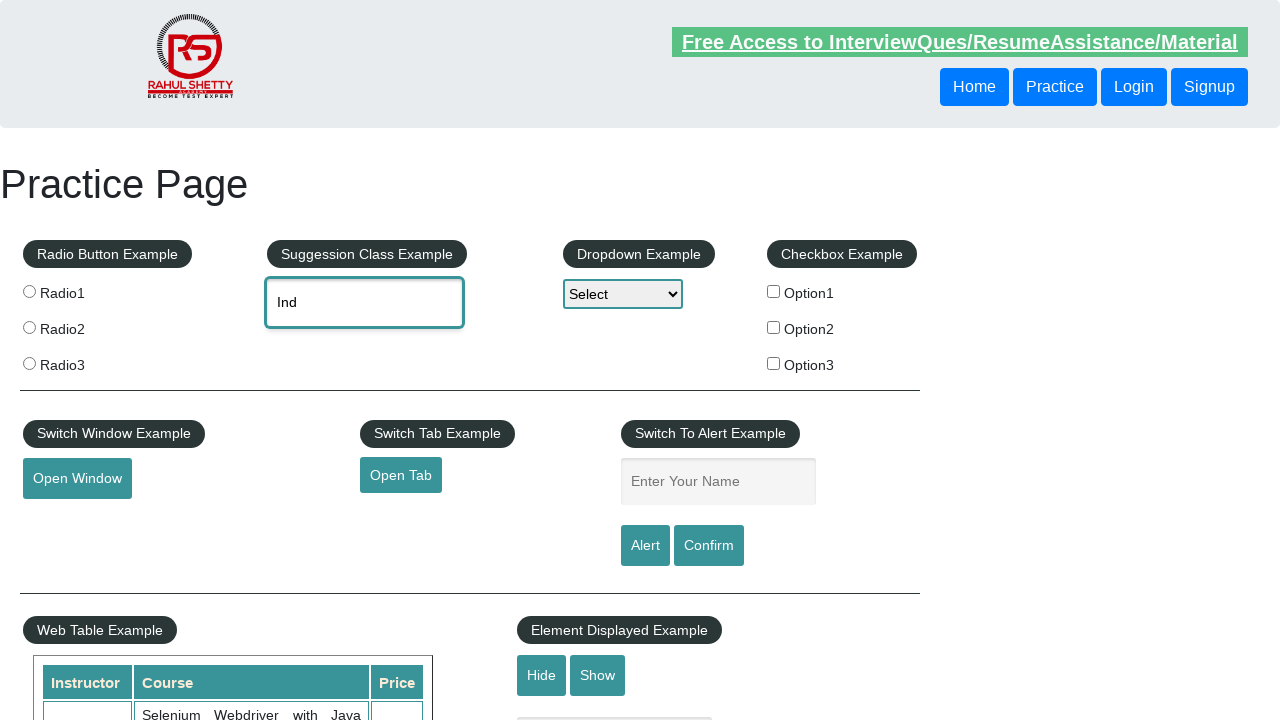

Suggestion list appeared with autocomplete options
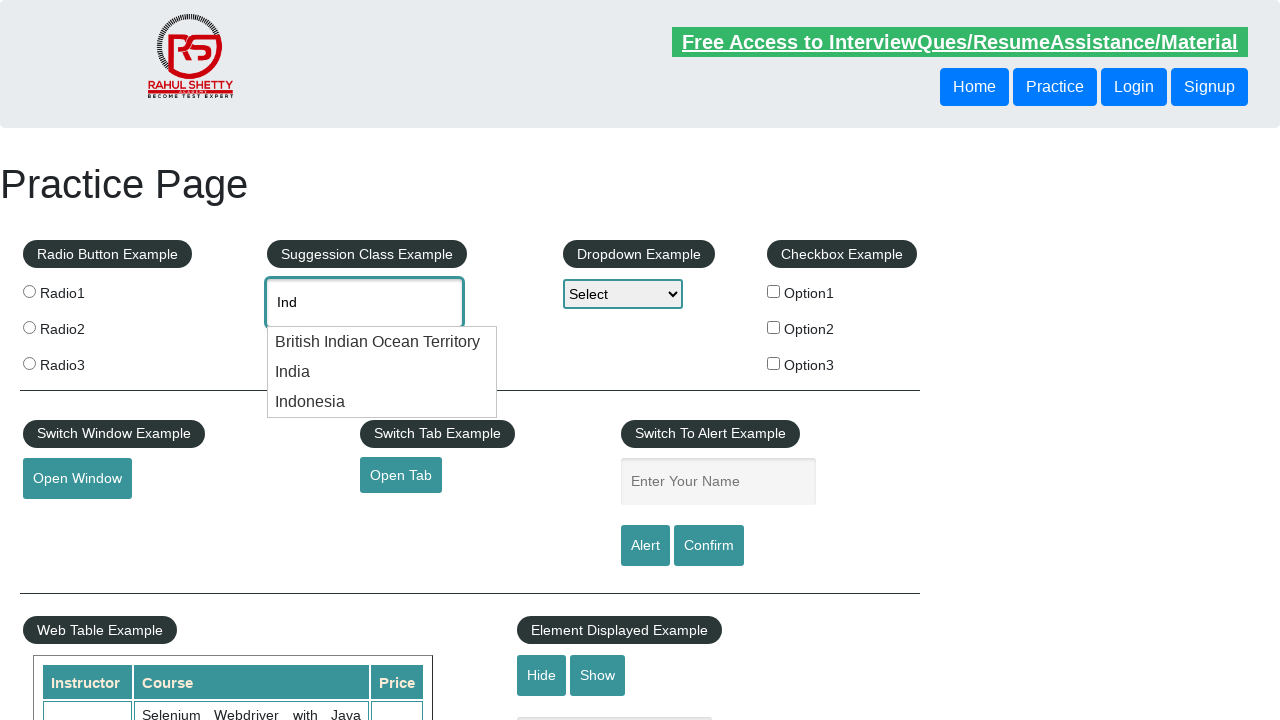

Retrieved all suggestion items from the list
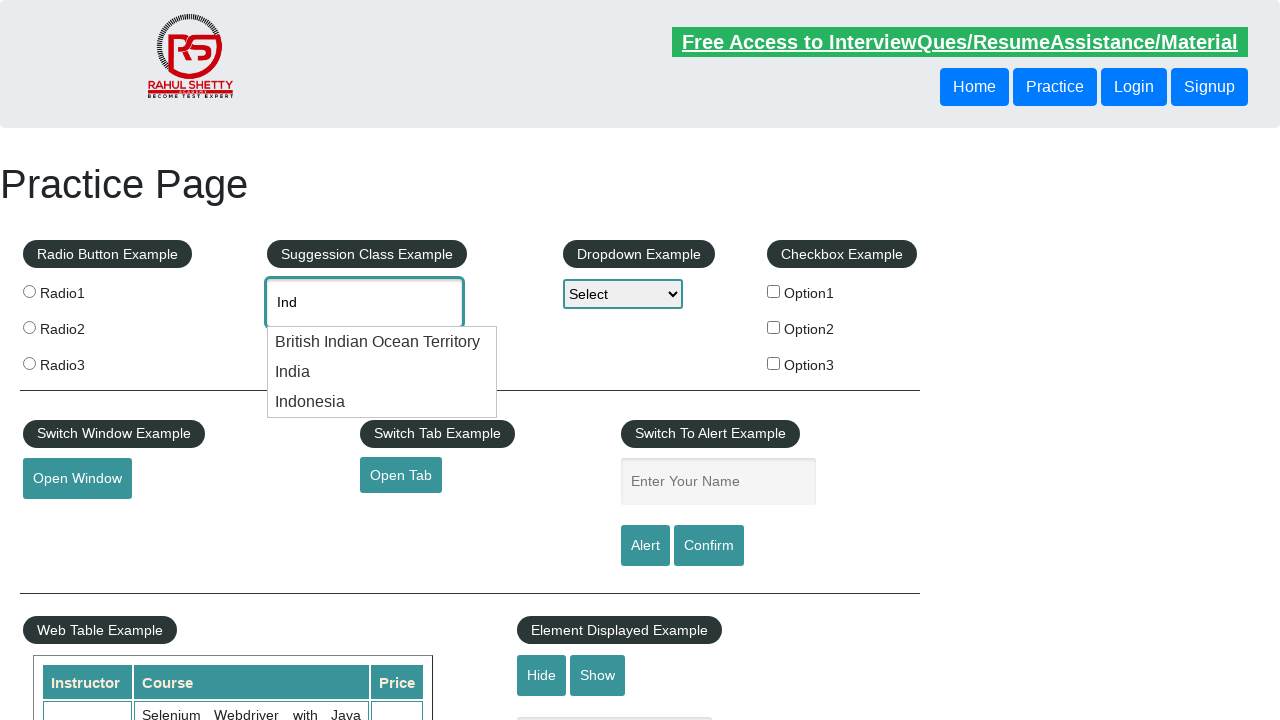

Clicked on 'India' suggestion from the autocomplete list at (382, 372) on ul#ui-id-1>li>div >> nth=1
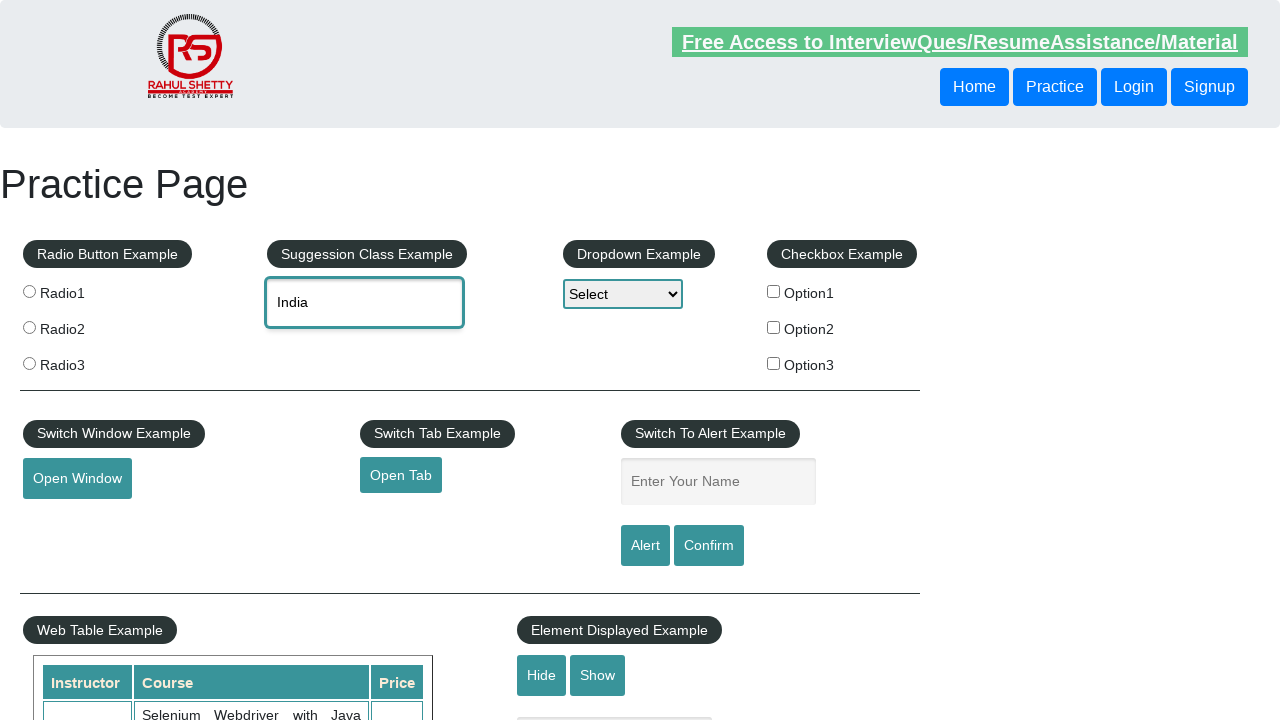

Waited for selection to be processed
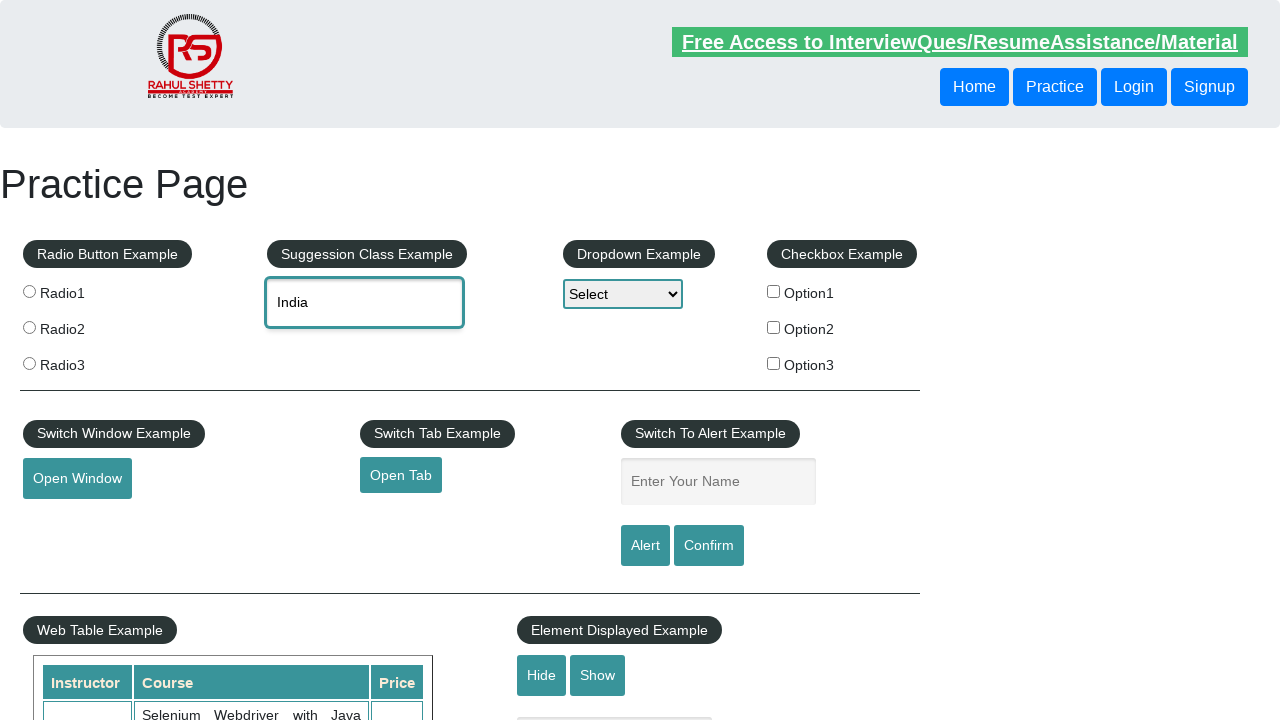

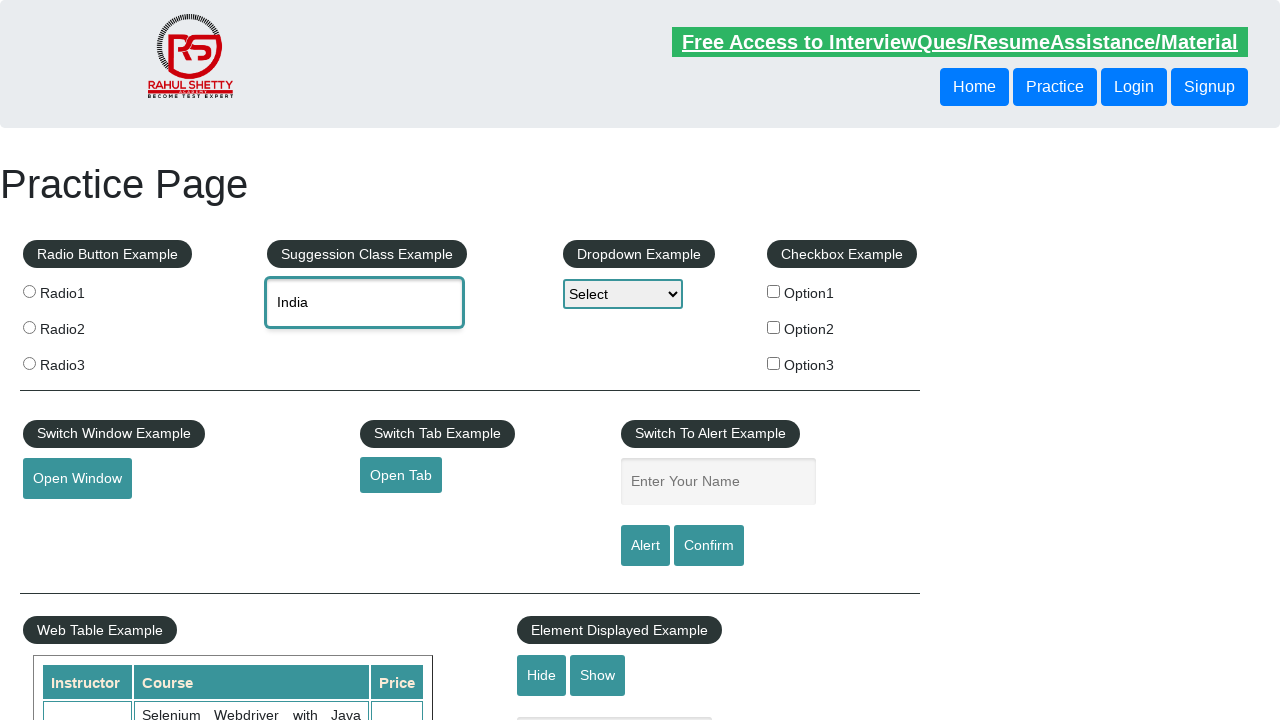